Navigates through Mars hemisphere images by clicking each thumbnail, viewing the full image, and navigating back to browse all four hemispheres

Starting URL: https://data-class-mars-hemispheres.s3.amazonaws.com/Mars_Hemispheres/index.html

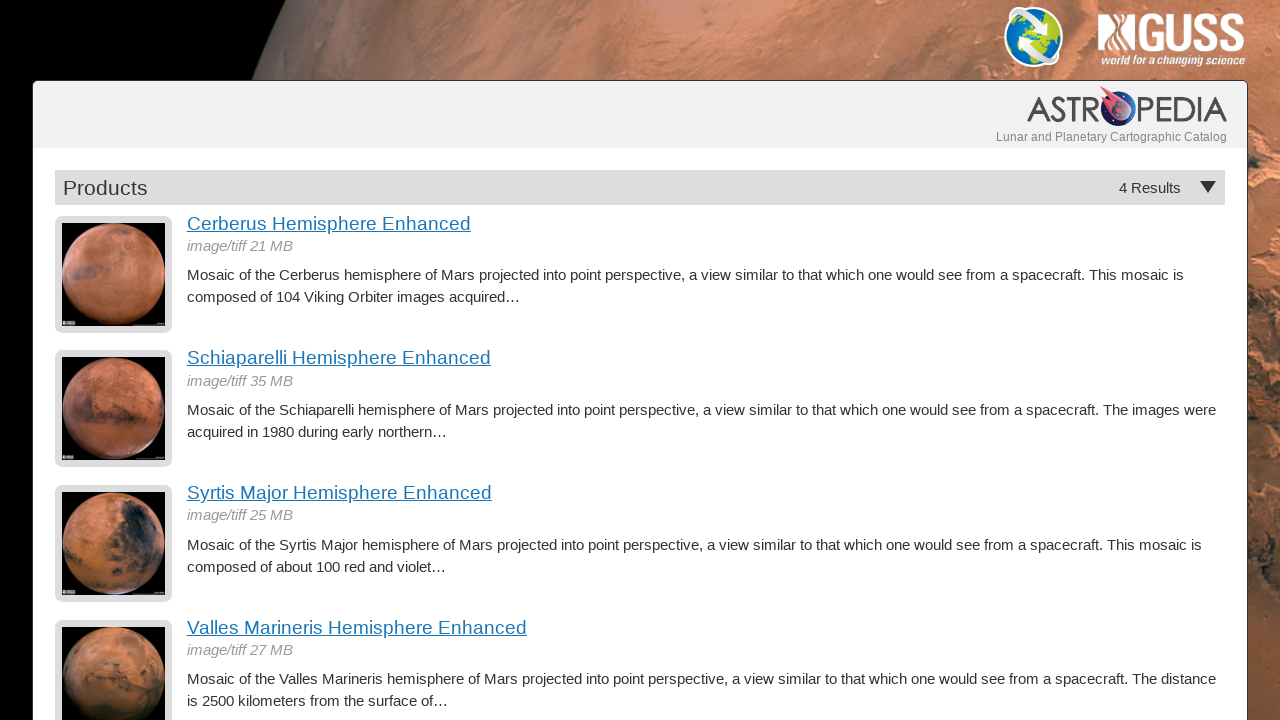

Waited for hemisphere thumbnails to load
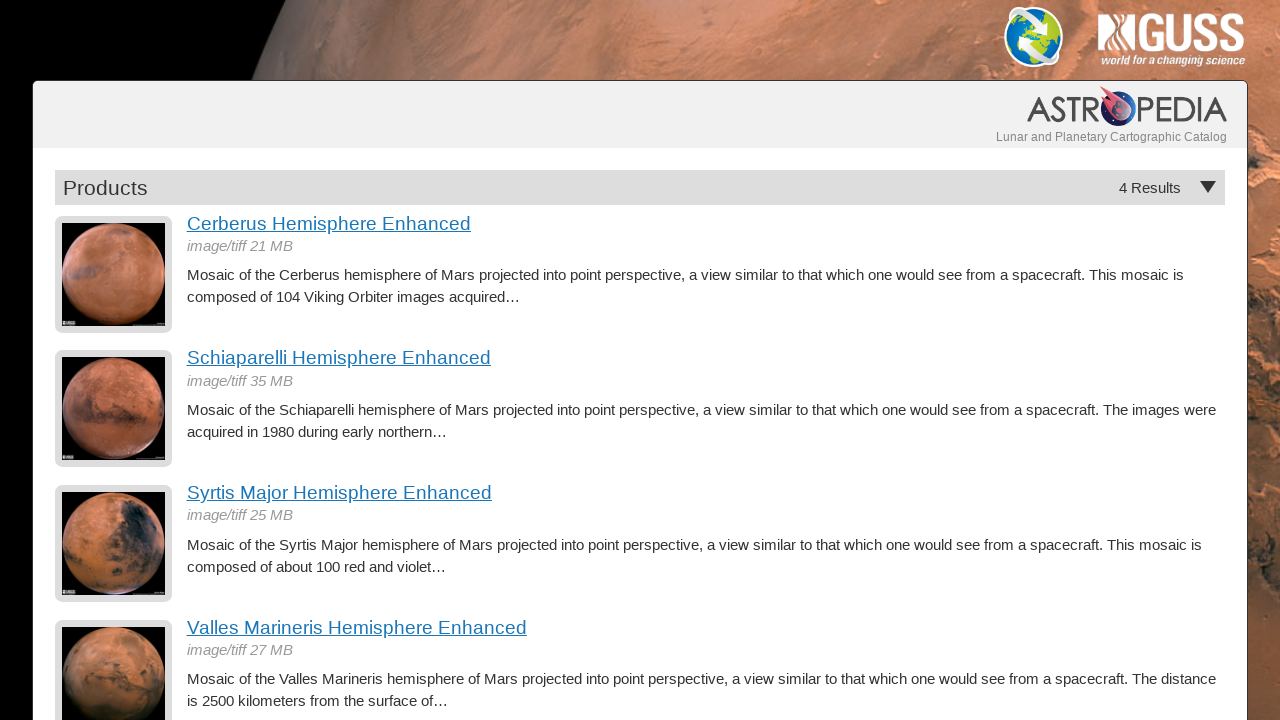

Retrieved count of hemisphere images: 4
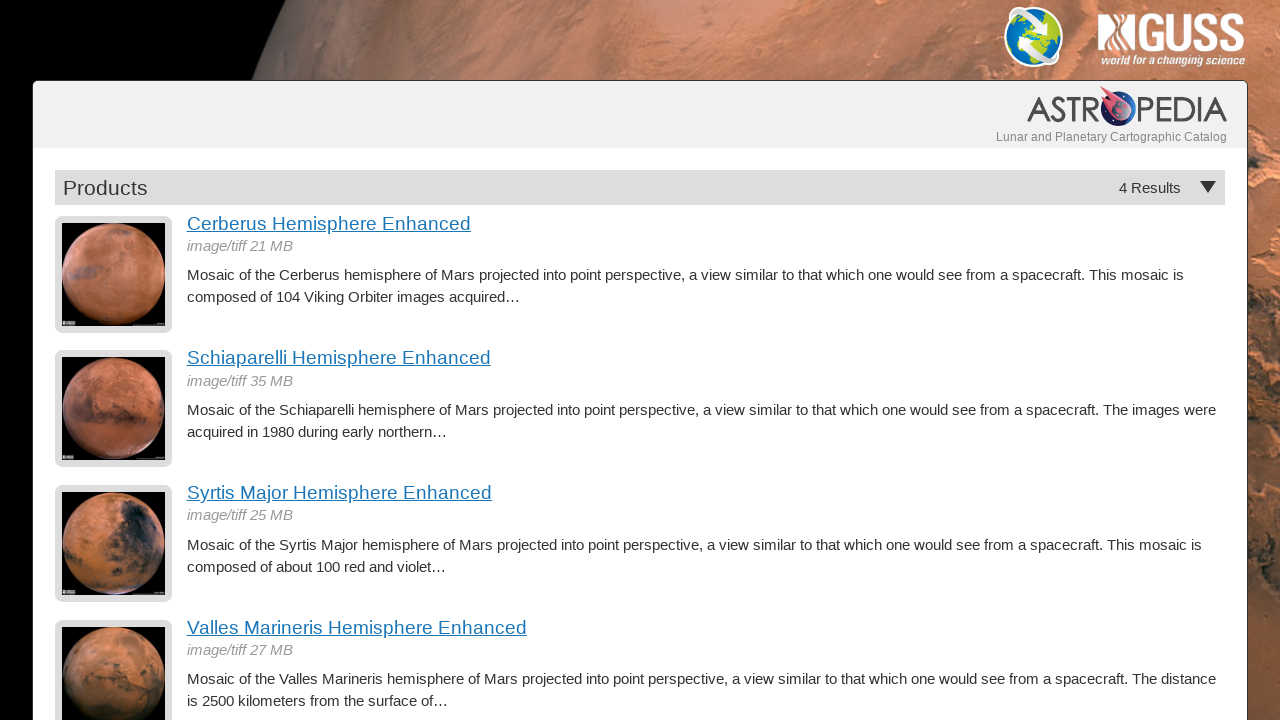

Clicked hemisphere thumbnail 1 of 4 at (114, 274) on a.product-item img >> nth=0
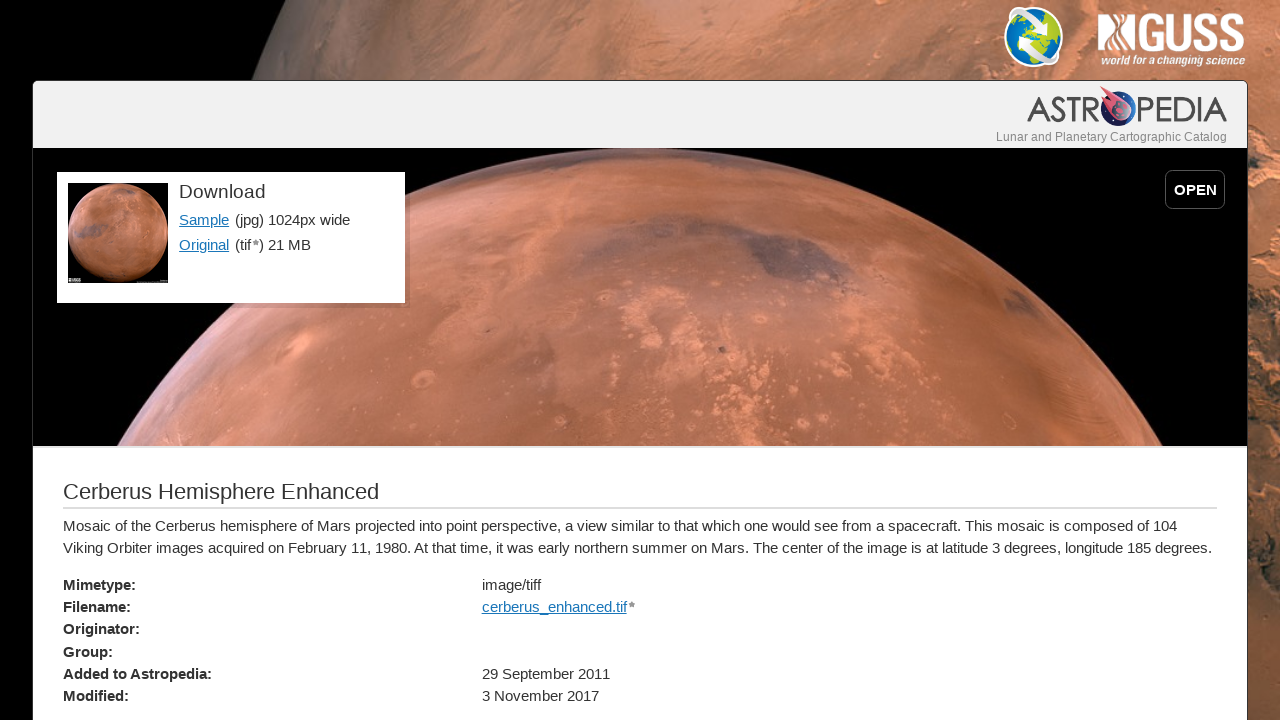

Loaded hemisphere detail page with title
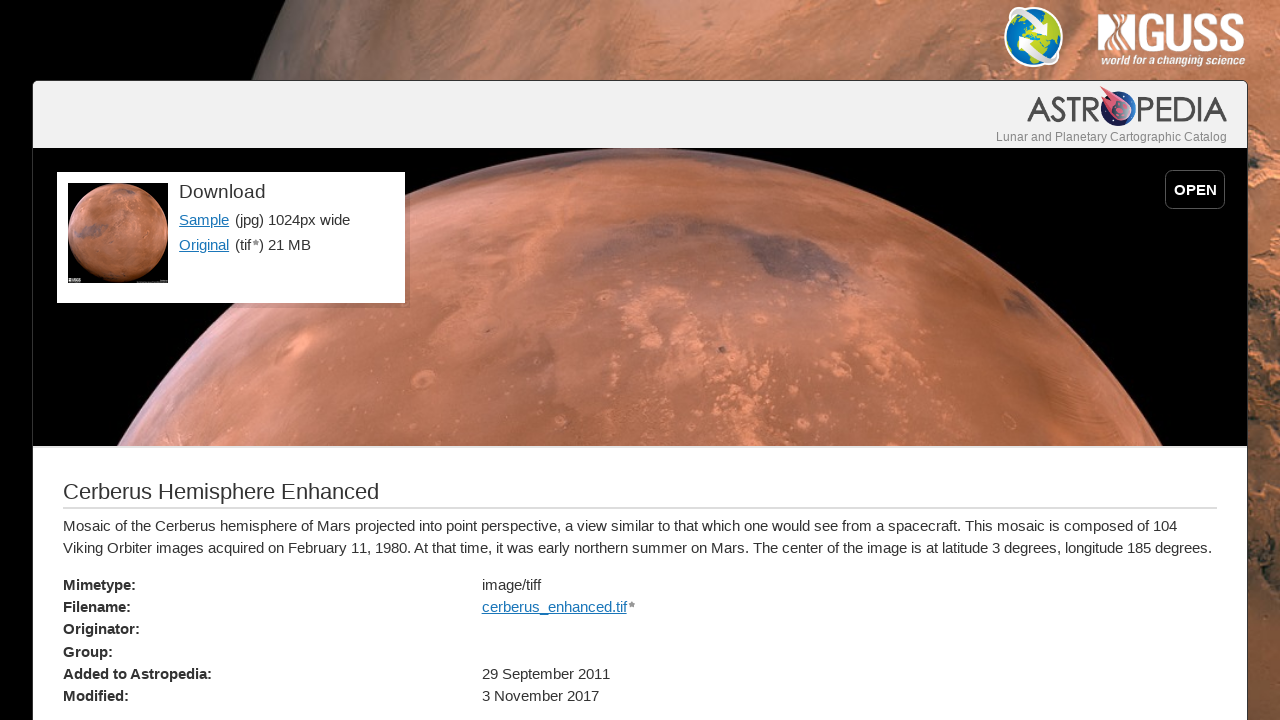

Verified Sample link is present on detail page
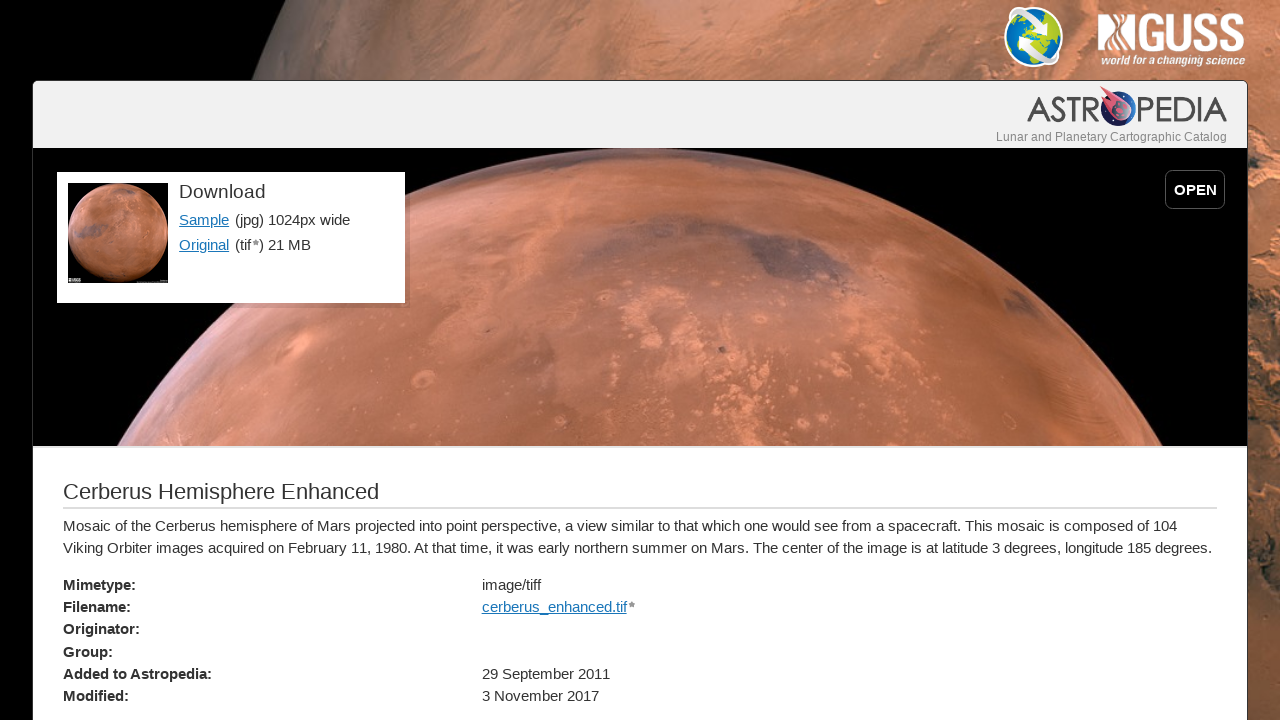

Navigated back to main hemisphere page
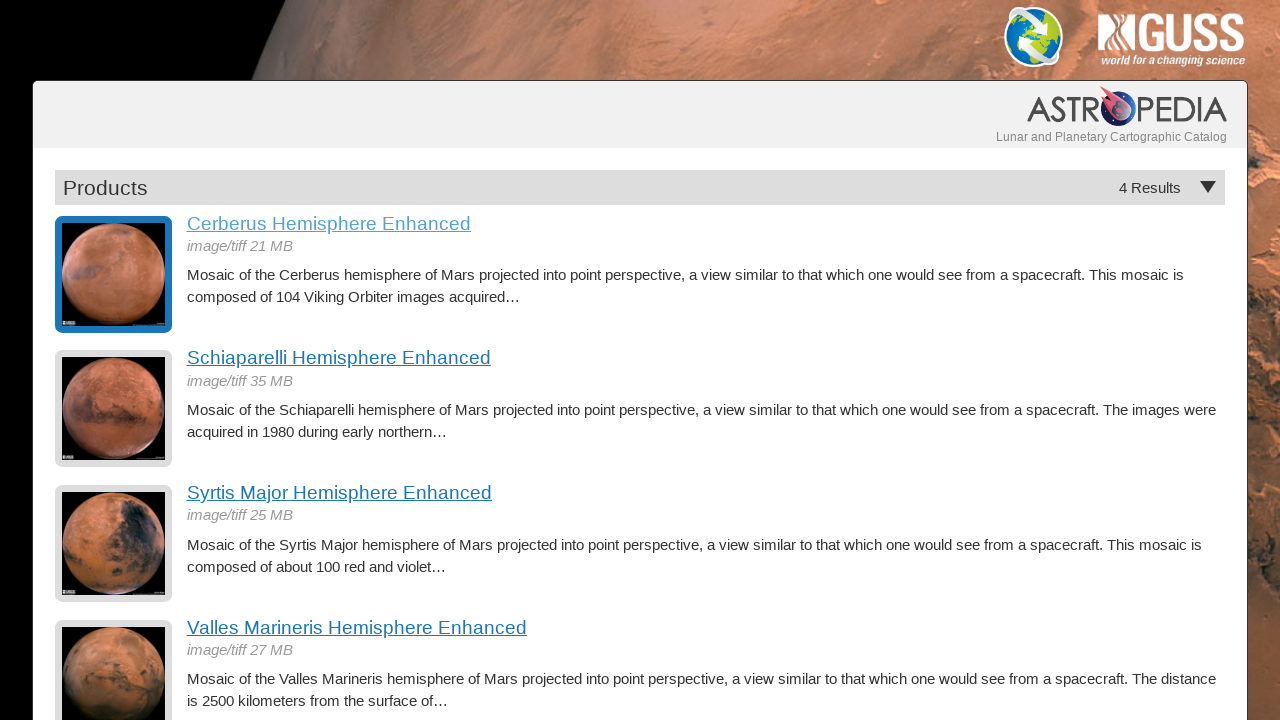

Thumbnails reloaded on main page
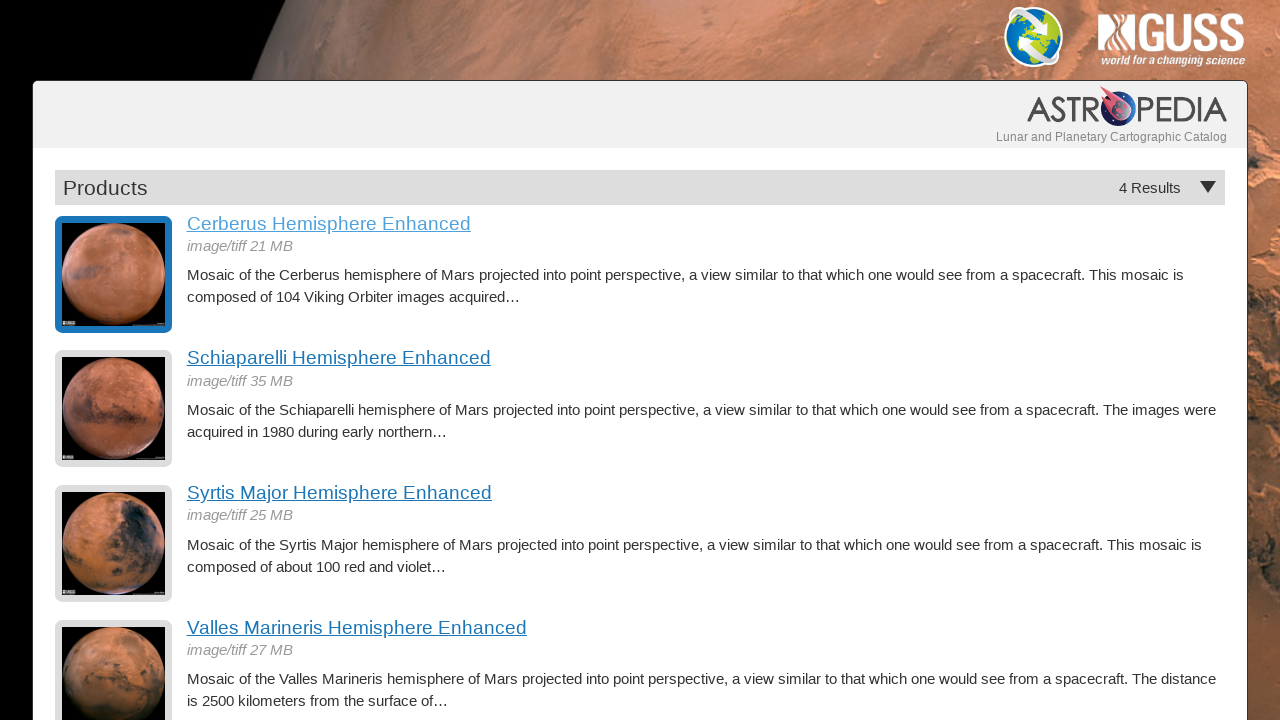

Clicked hemisphere thumbnail 2 of 4 at (114, 409) on a.product-item img >> nth=1
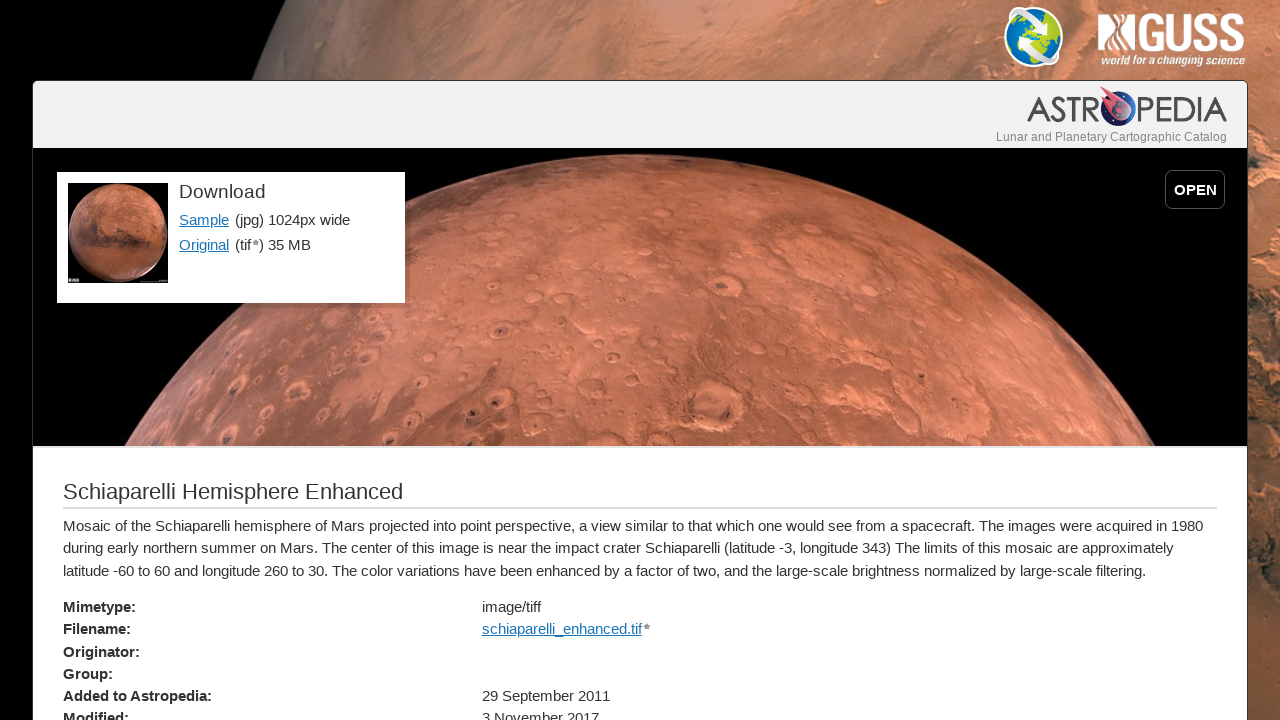

Loaded hemisphere detail page with title
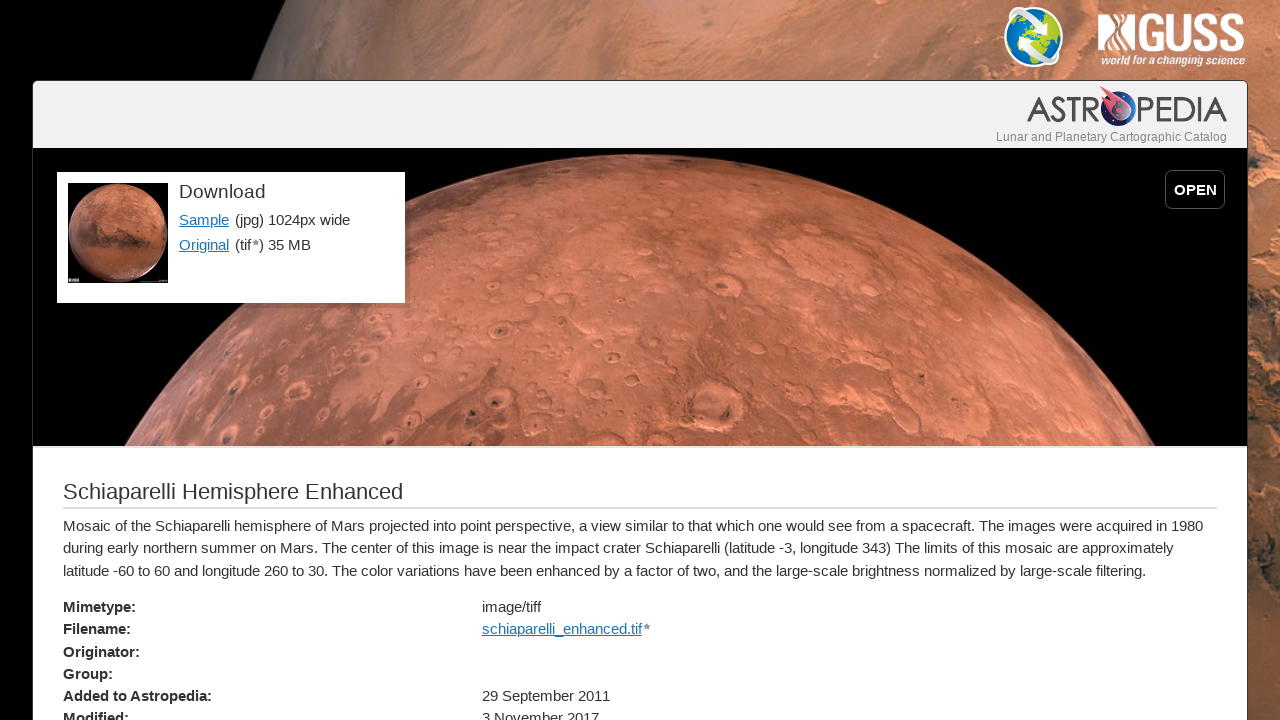

Verified Sample link is present on detail page
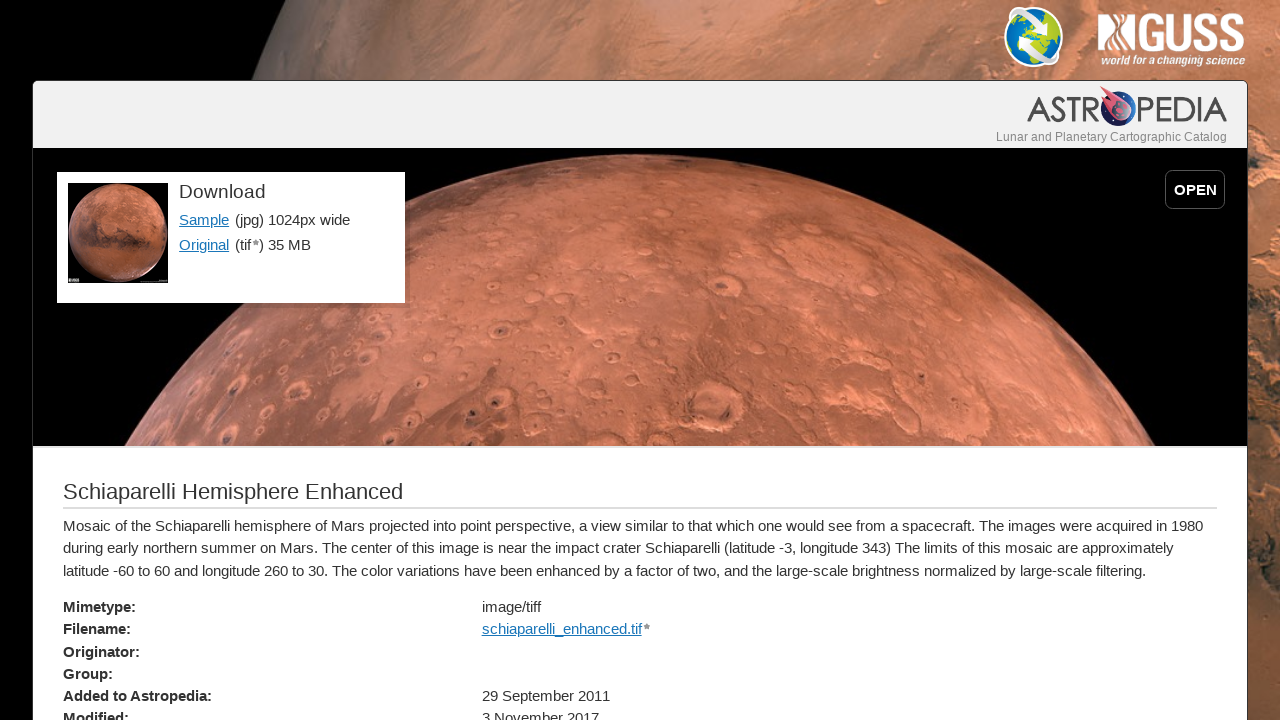

Navigated back to main hemisphere page
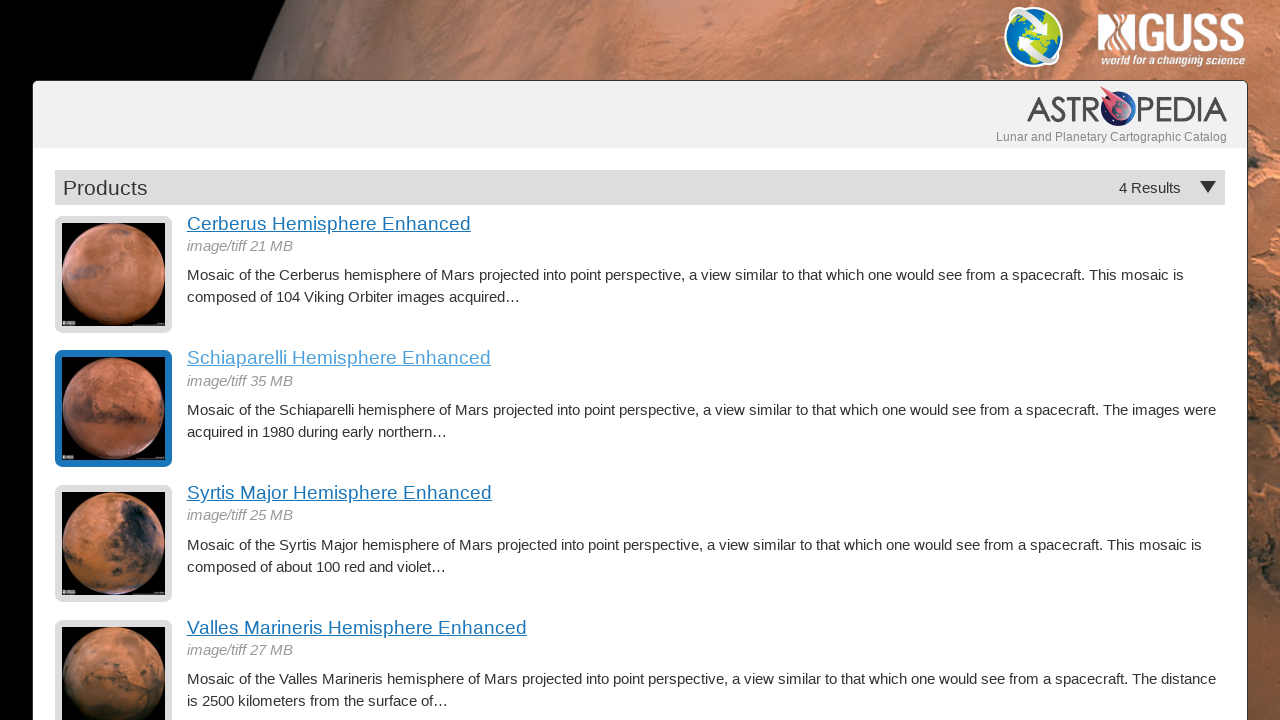

Thumbnails reloaded on main page
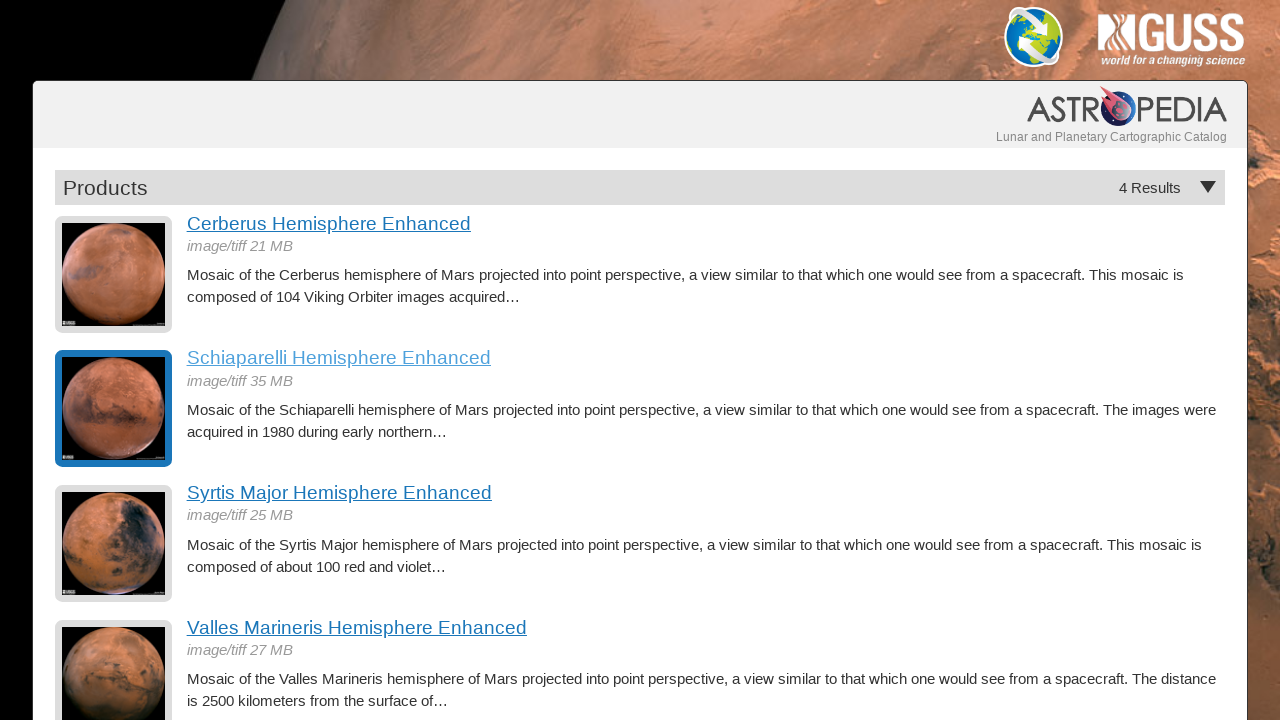

Clicked hemisphere thumbnail 3 of 4 at (114, 544) on a.product-item img >> nth=2
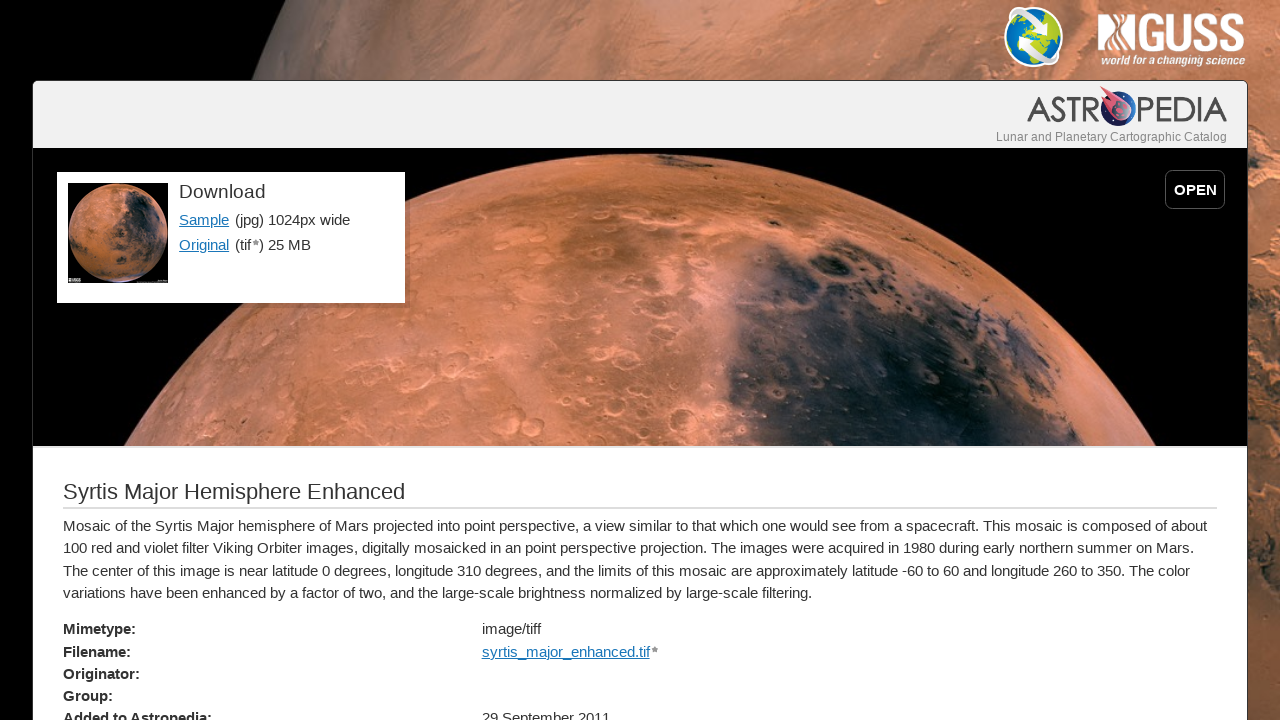

Loaded hemisphere detail page with title
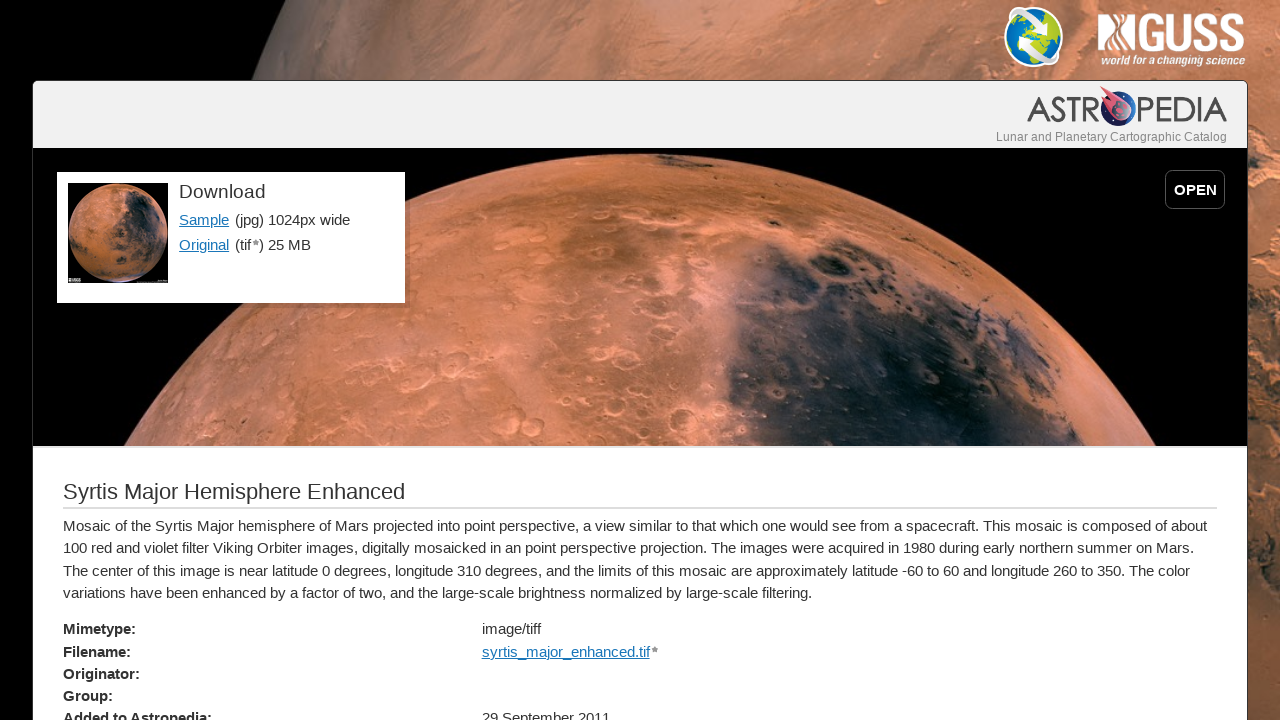

Verified Sample link is present on detail page
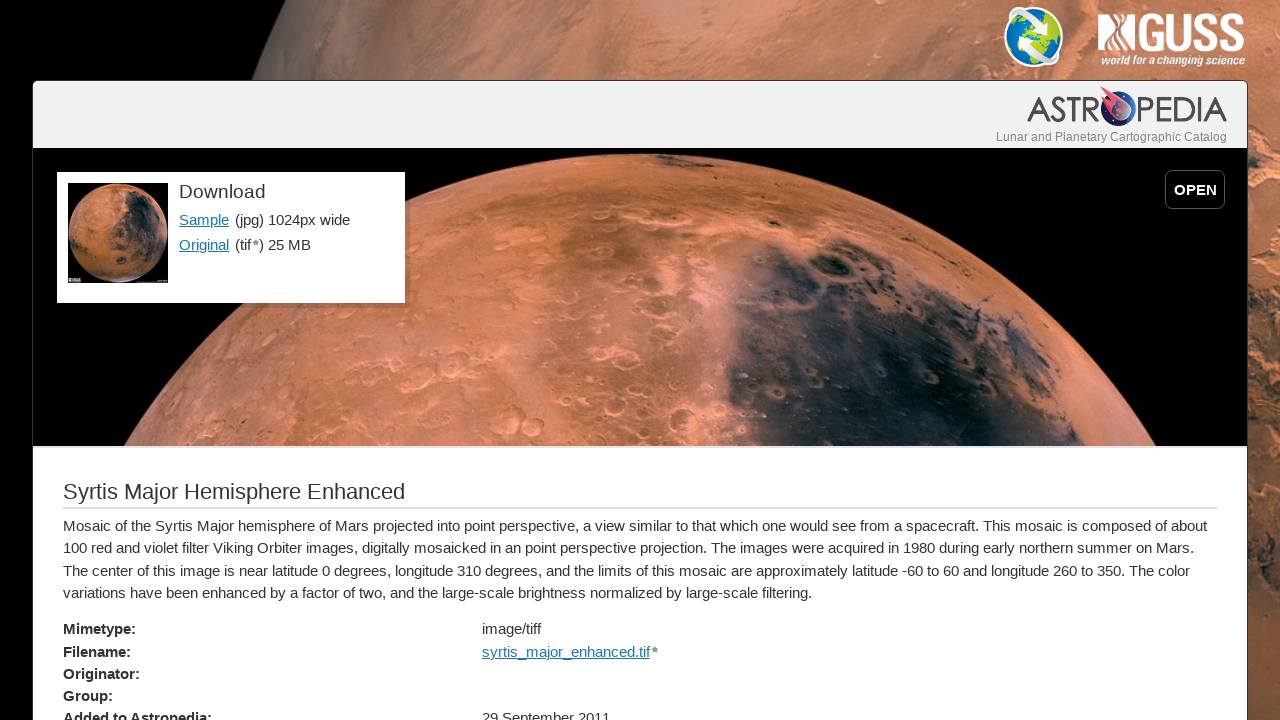

Navigated back to main hemisphere page
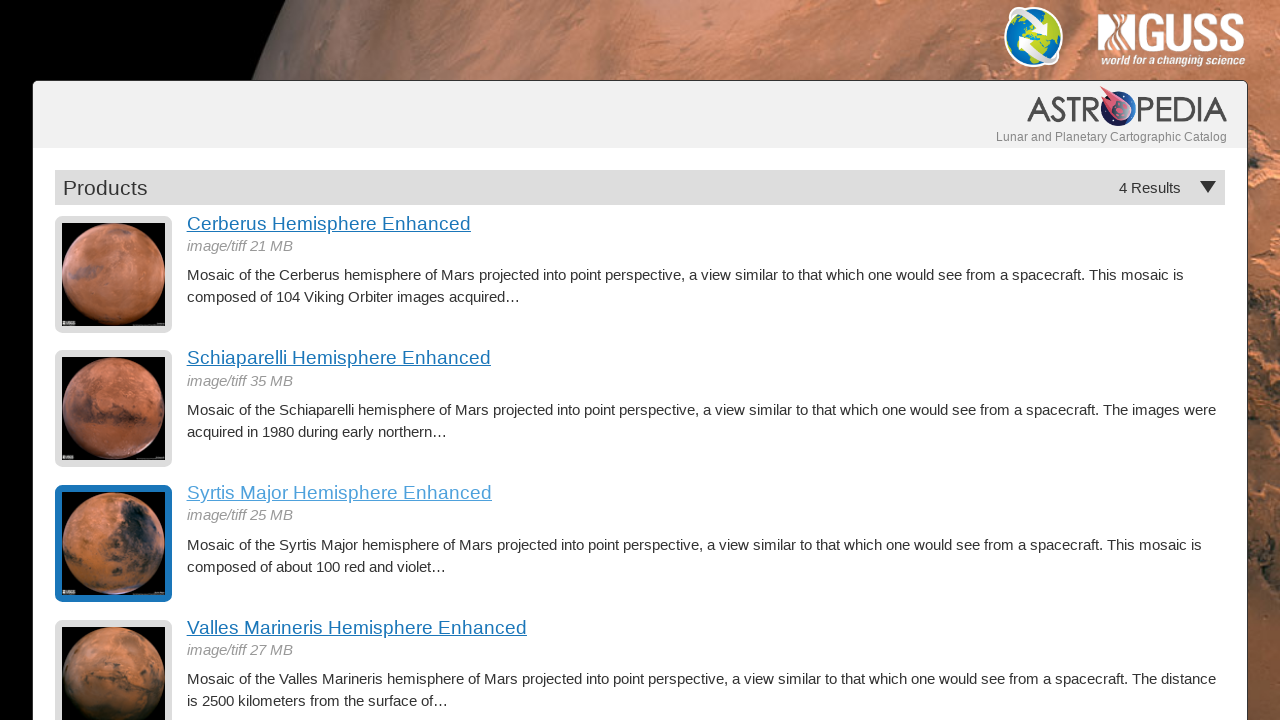

Thumbnails reloaded on main page
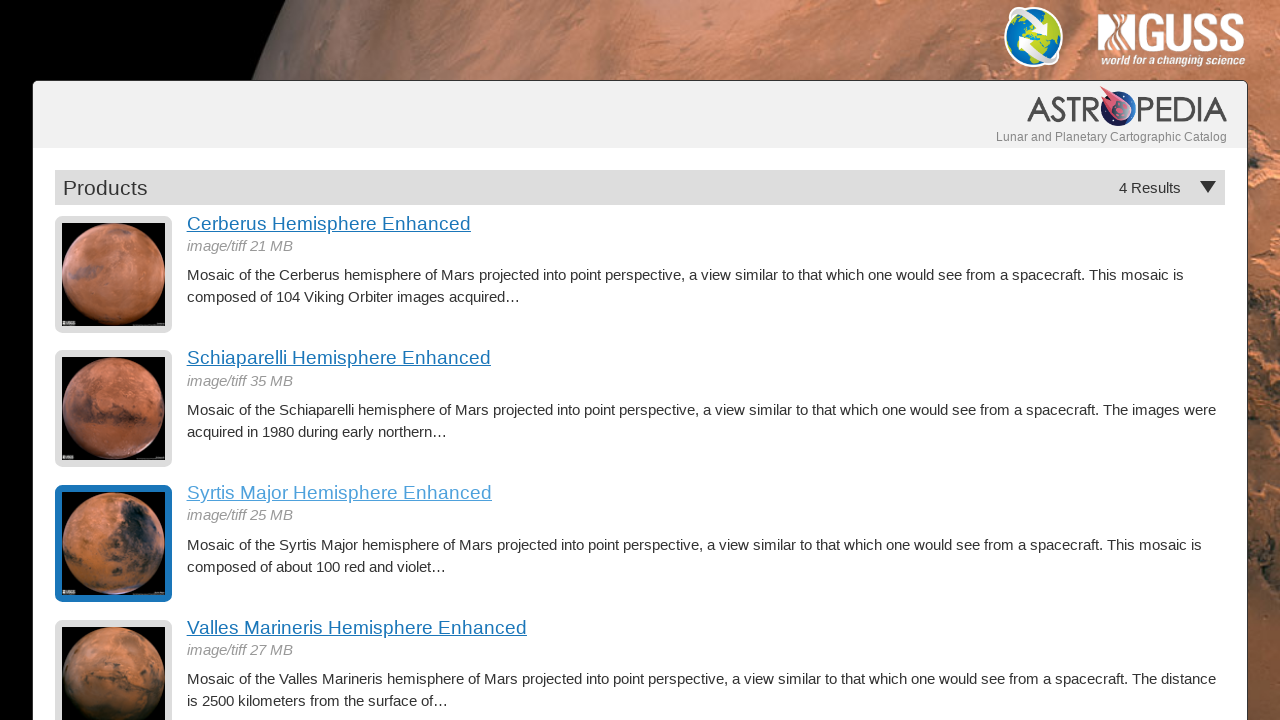

Clicked hemisphere thumbnail 4 of 4 at (114, 662) on a.product-item img >> nth=3
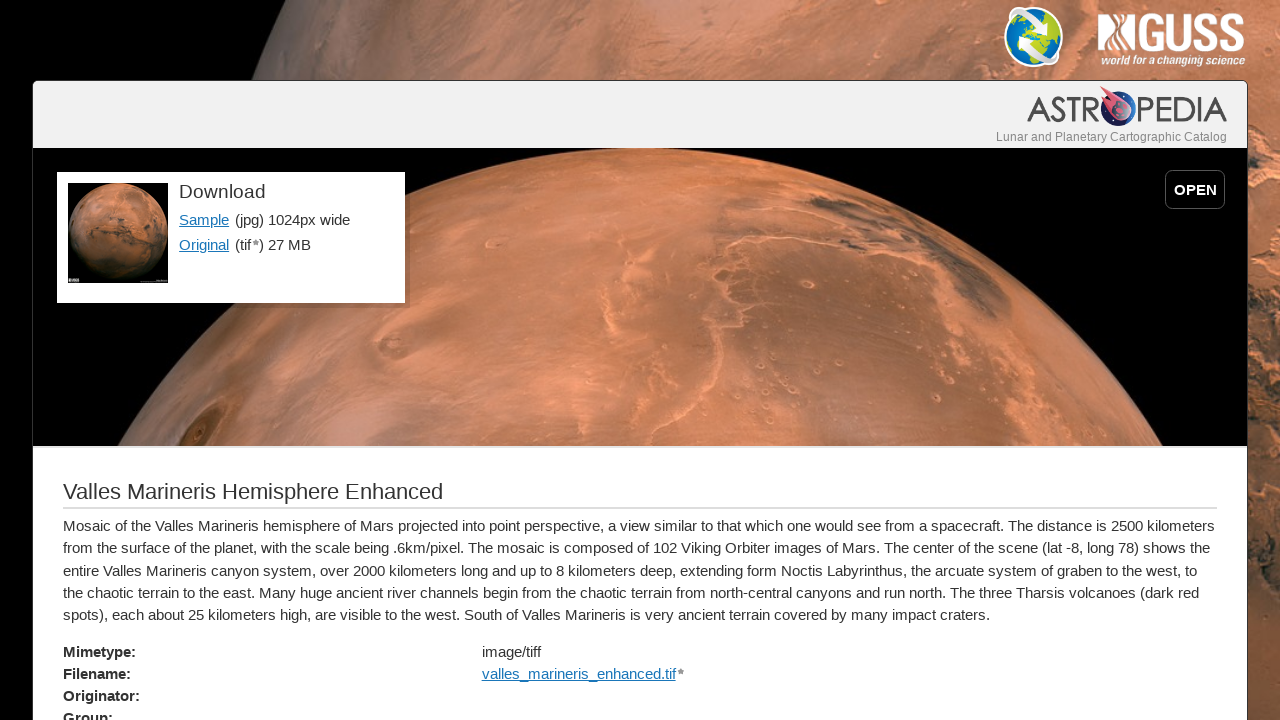

Loaded hemisphere detail page with title
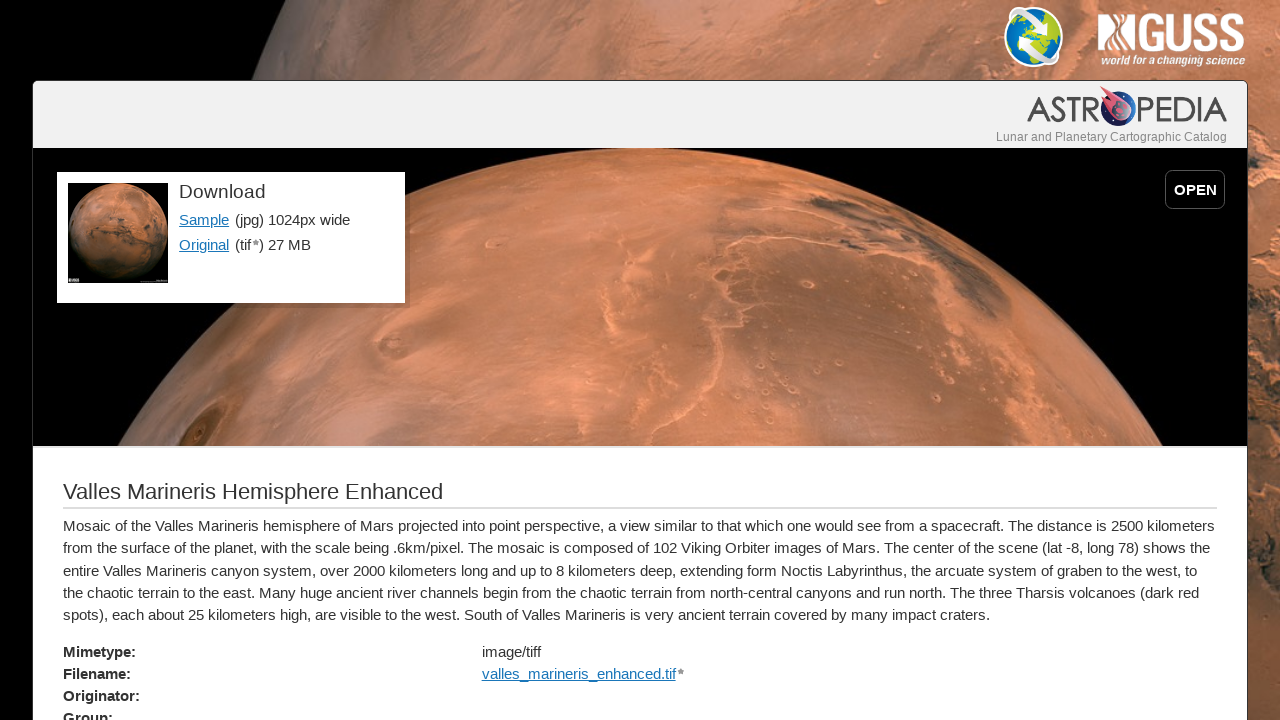

Verified Sample link is present on detail page
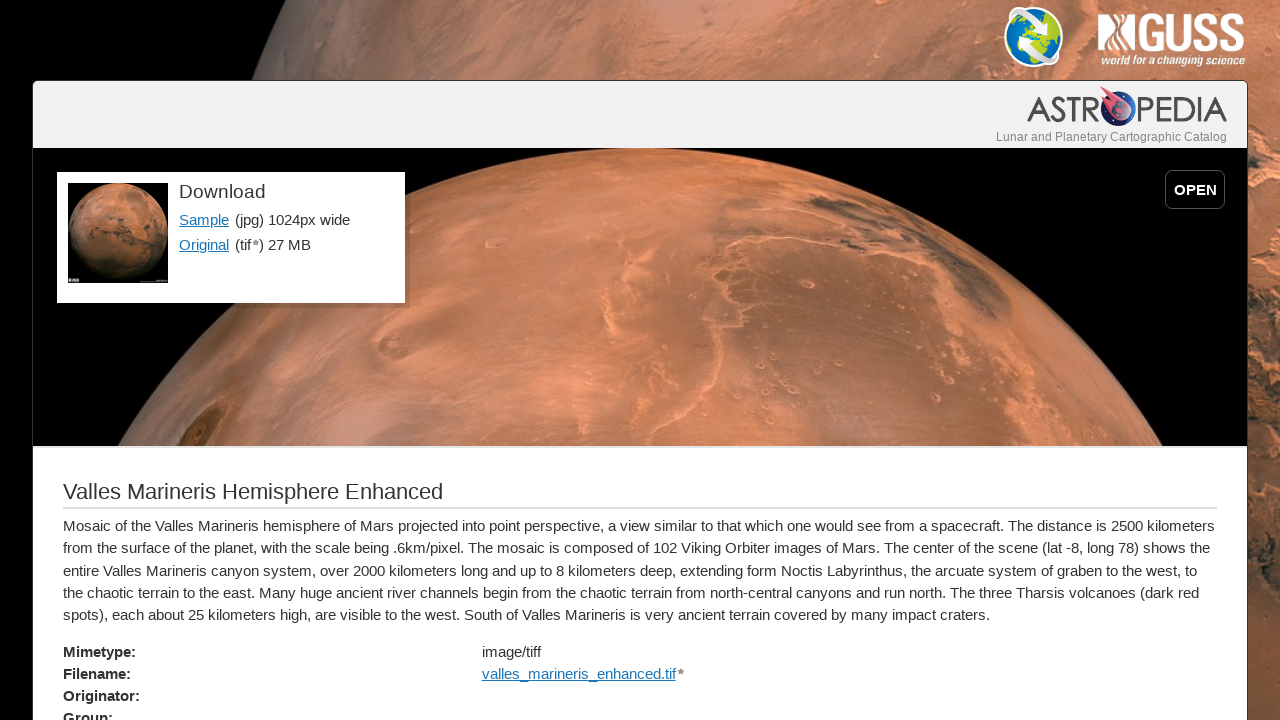

Navigated back to main hemisphere page
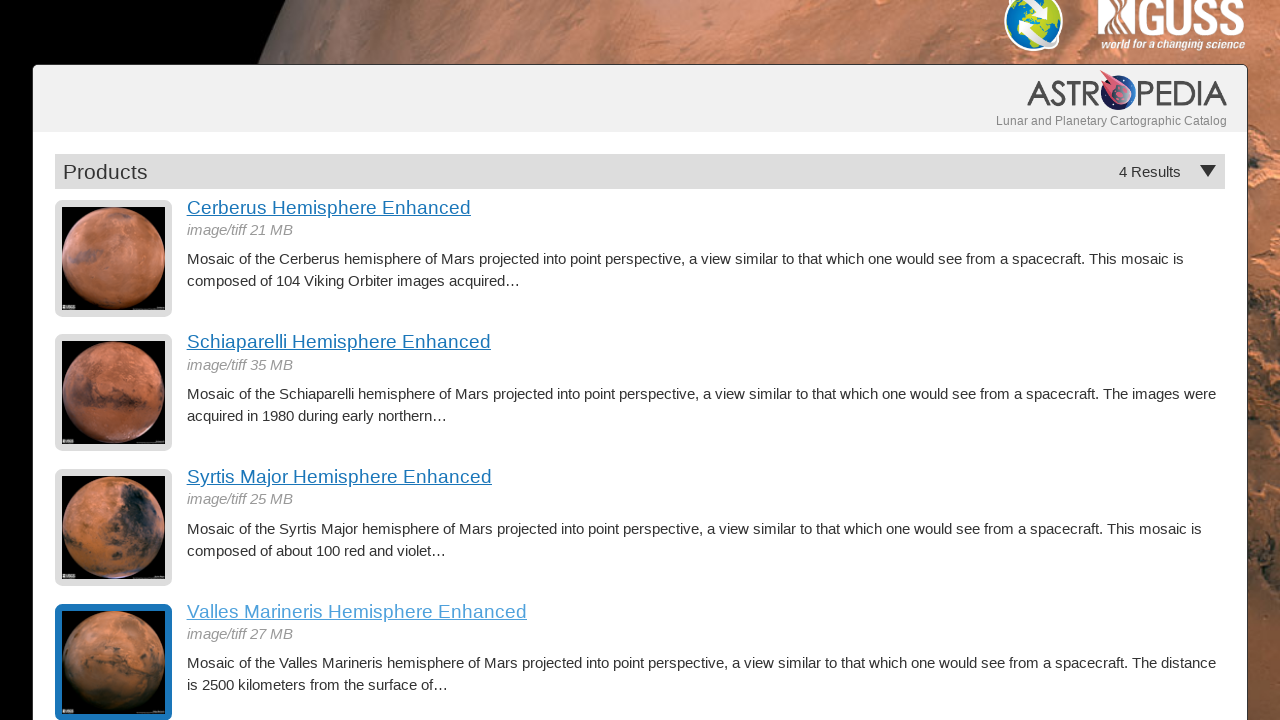

Thumbnails reloaded on main page
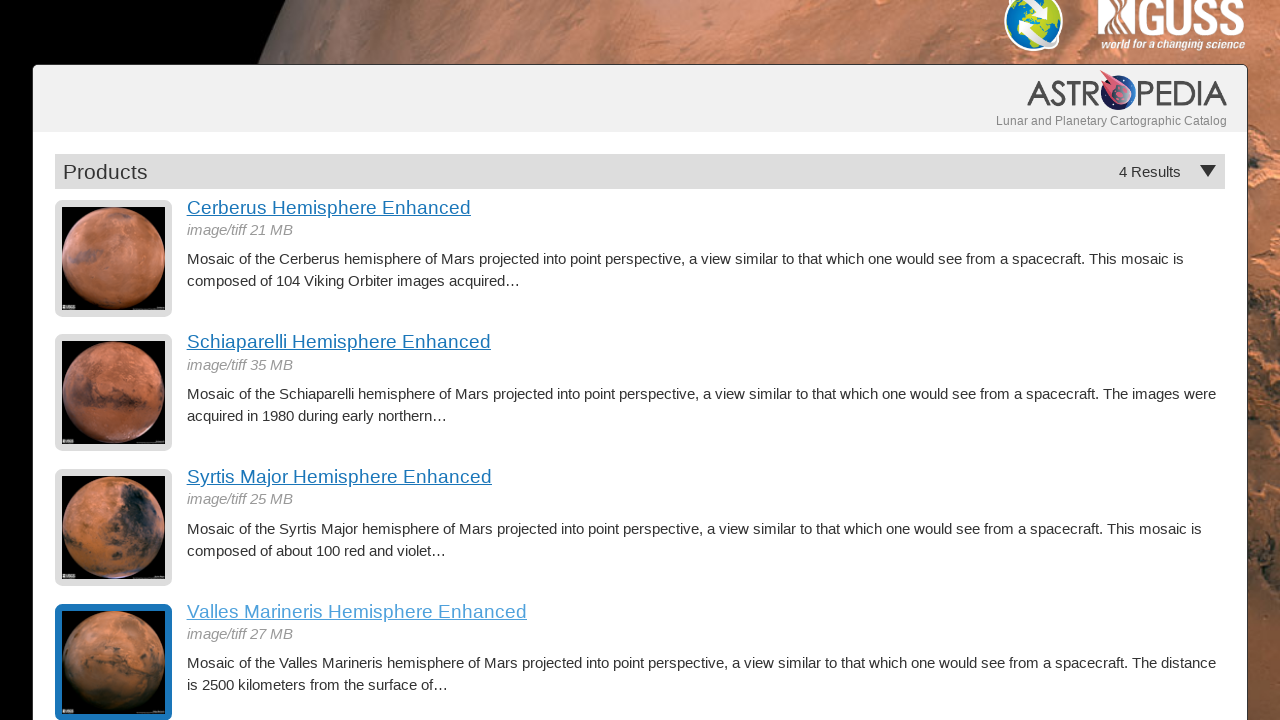

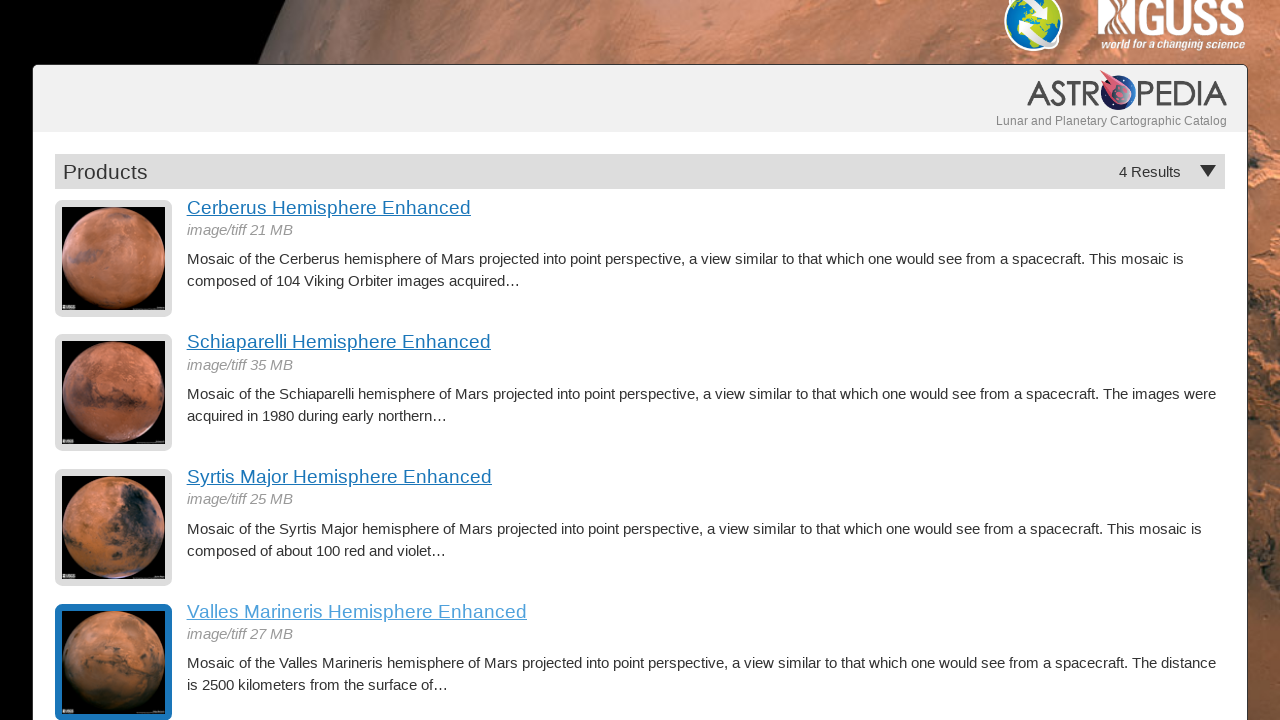